Tests double-click functionality by double-clicking a button that copies text from one field to another

Starting URL: https://testautomationpractice.blogspot.com/

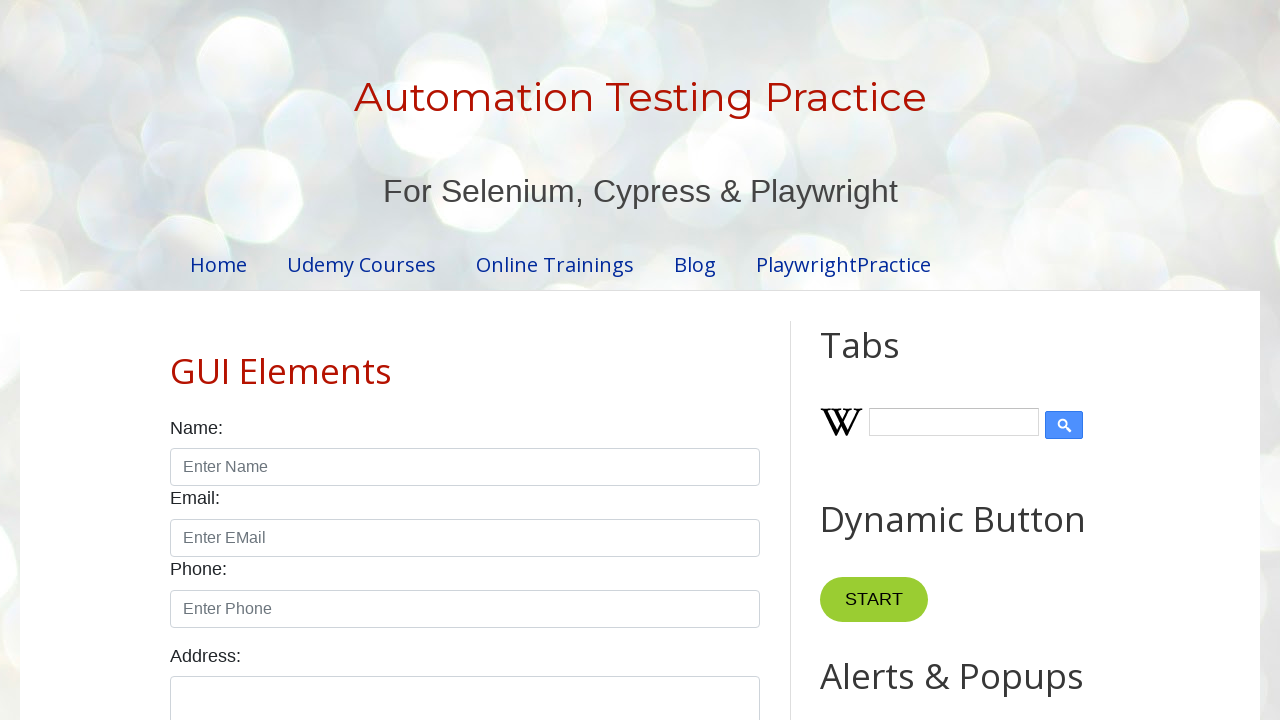

Double-clicked the 'Copy Text' button at (885, 360) on xpath=//button[text()='Copy Text']
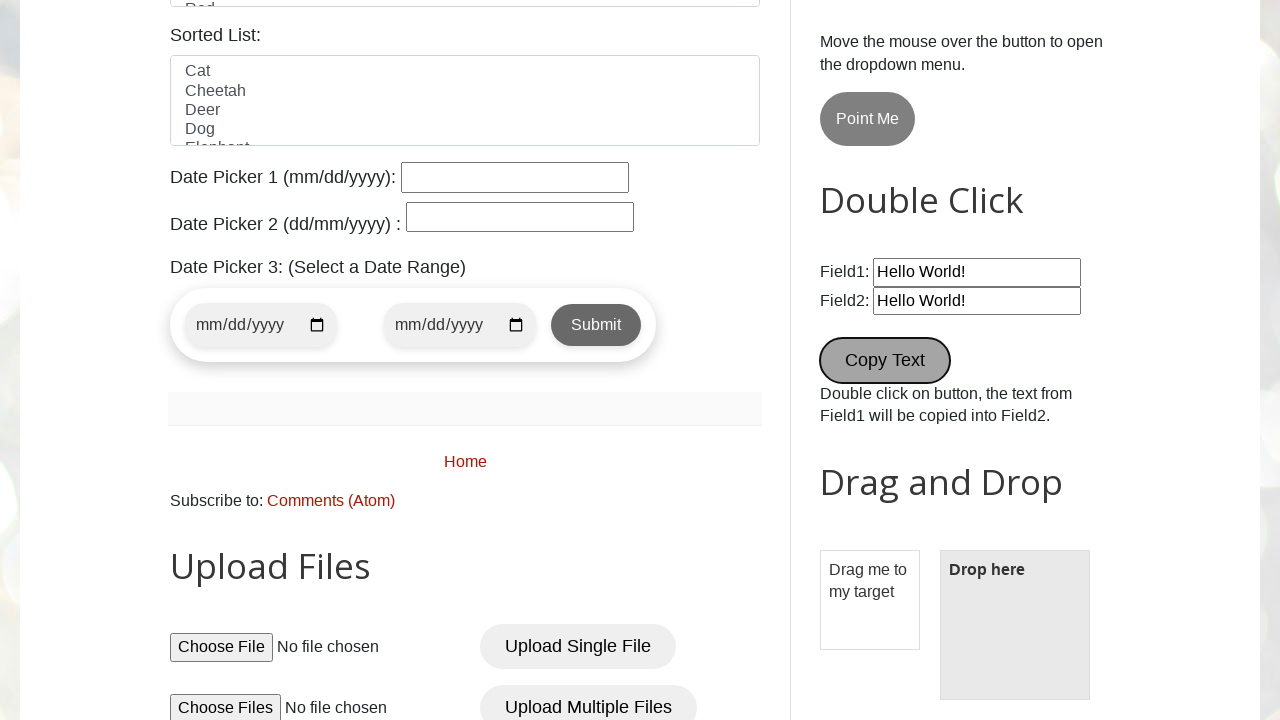

Retrieved text value from field1
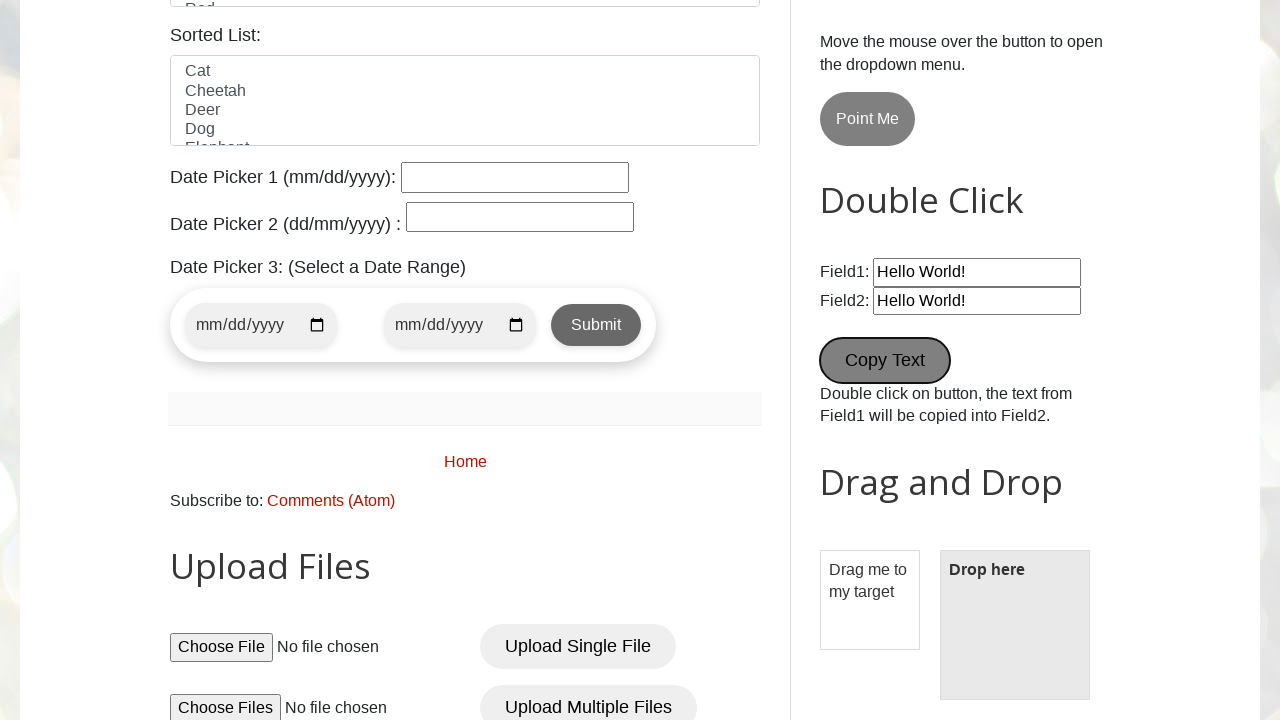

Retrieved text value from field2 to verify copy operation
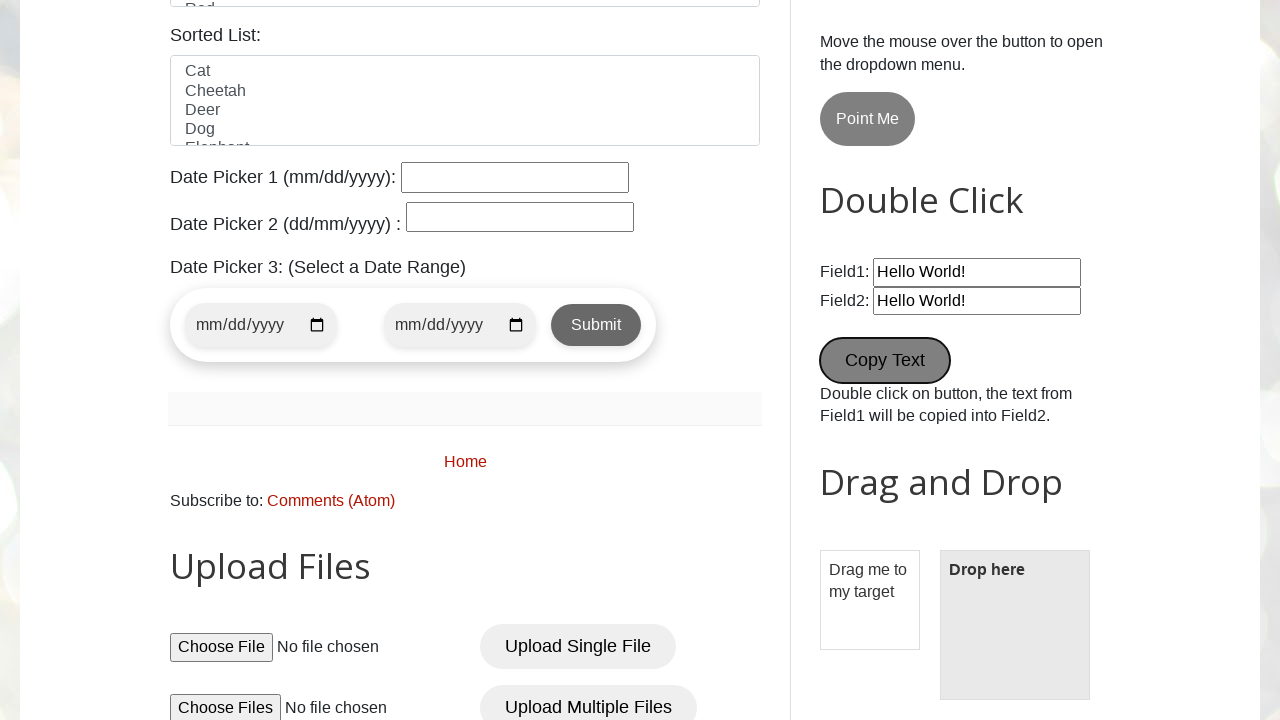

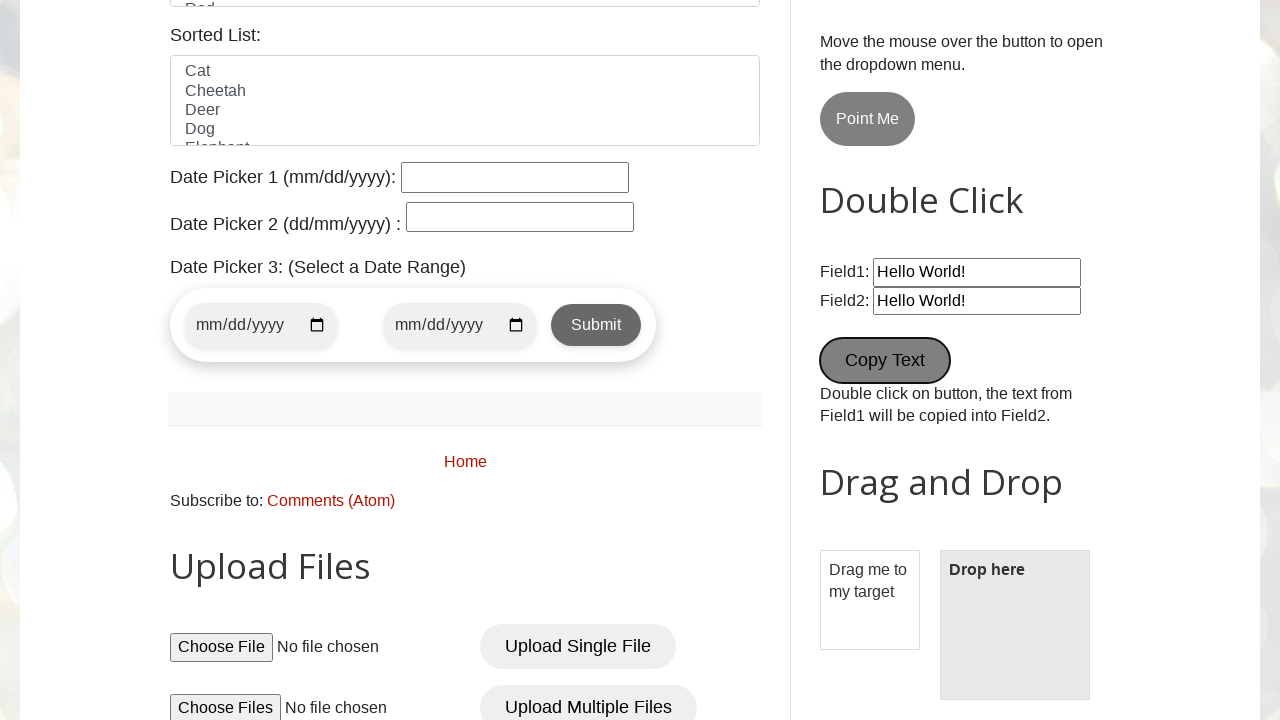